Demonstrates handling horizontal scrollbar by scrolling right twice and then scrolling left twice using JavaScript execution.

Starting URL: https://demo.automationtesting.in/Windows.html

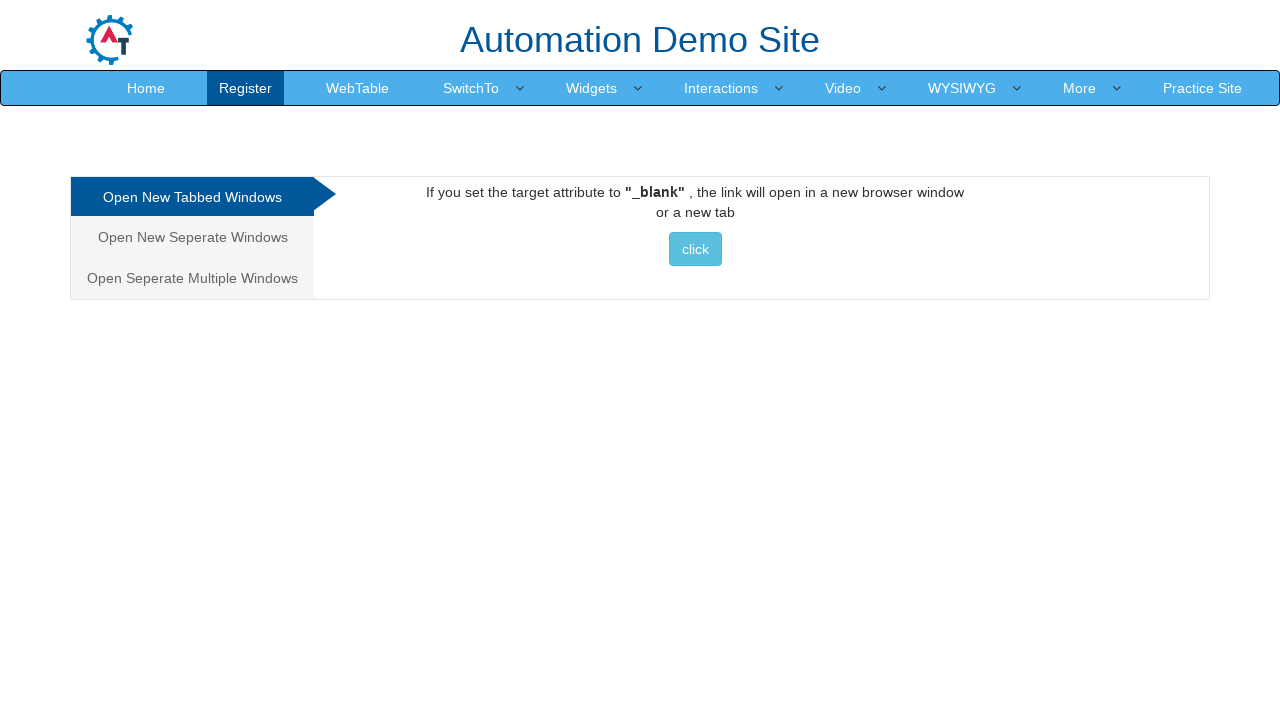

Scrolled right by 100px using JavaScript
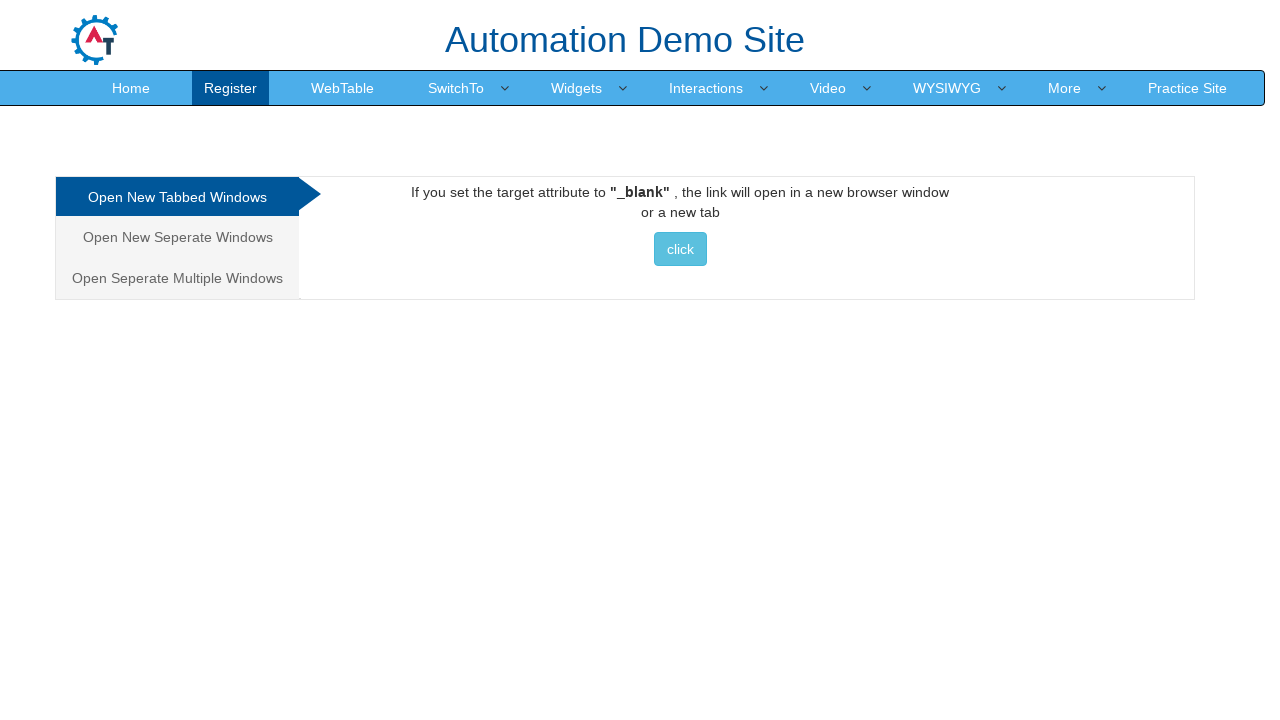

Waited 2 seconds after scrolling right
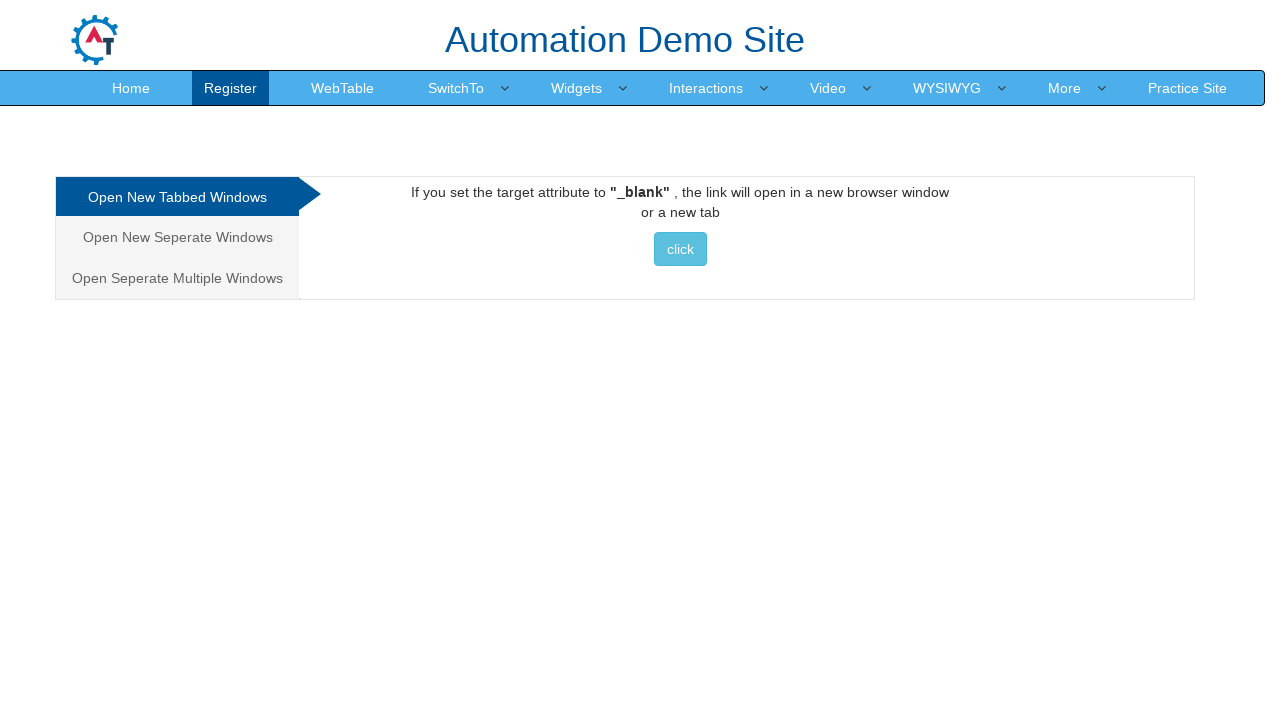

Scrolled right by 100px using JavaScript
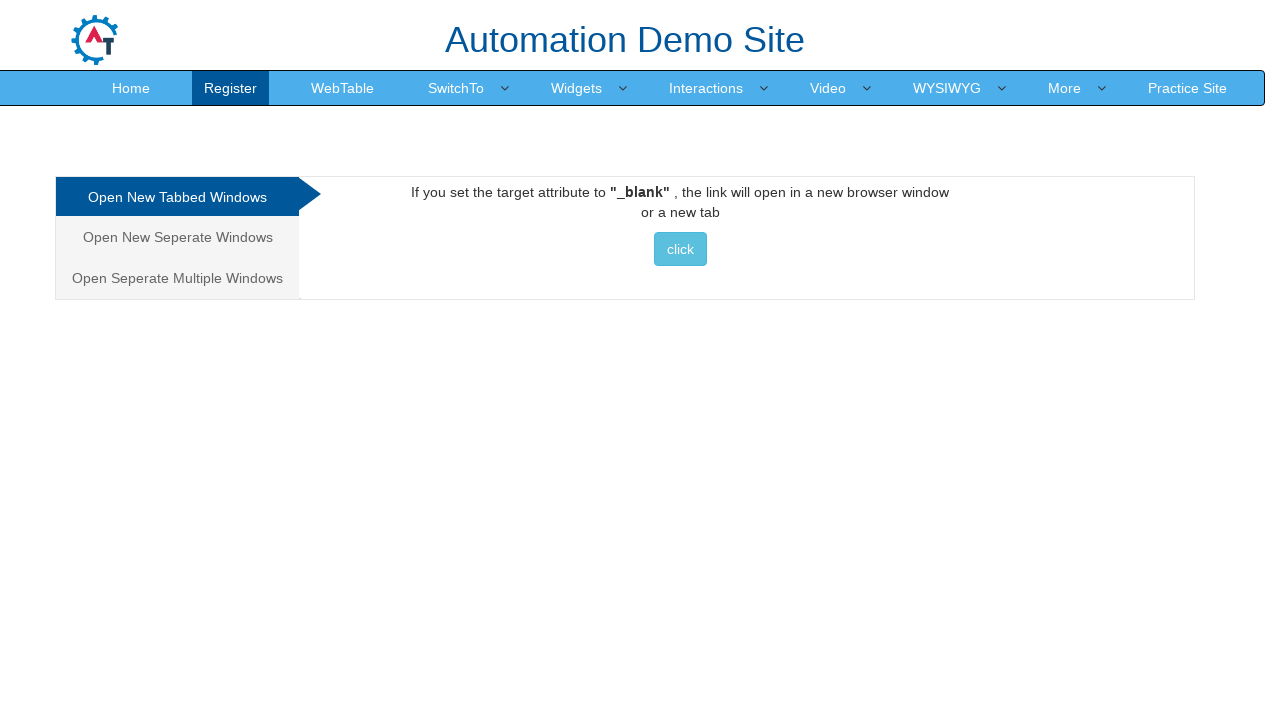

Waited 2 seconds after scrolling right
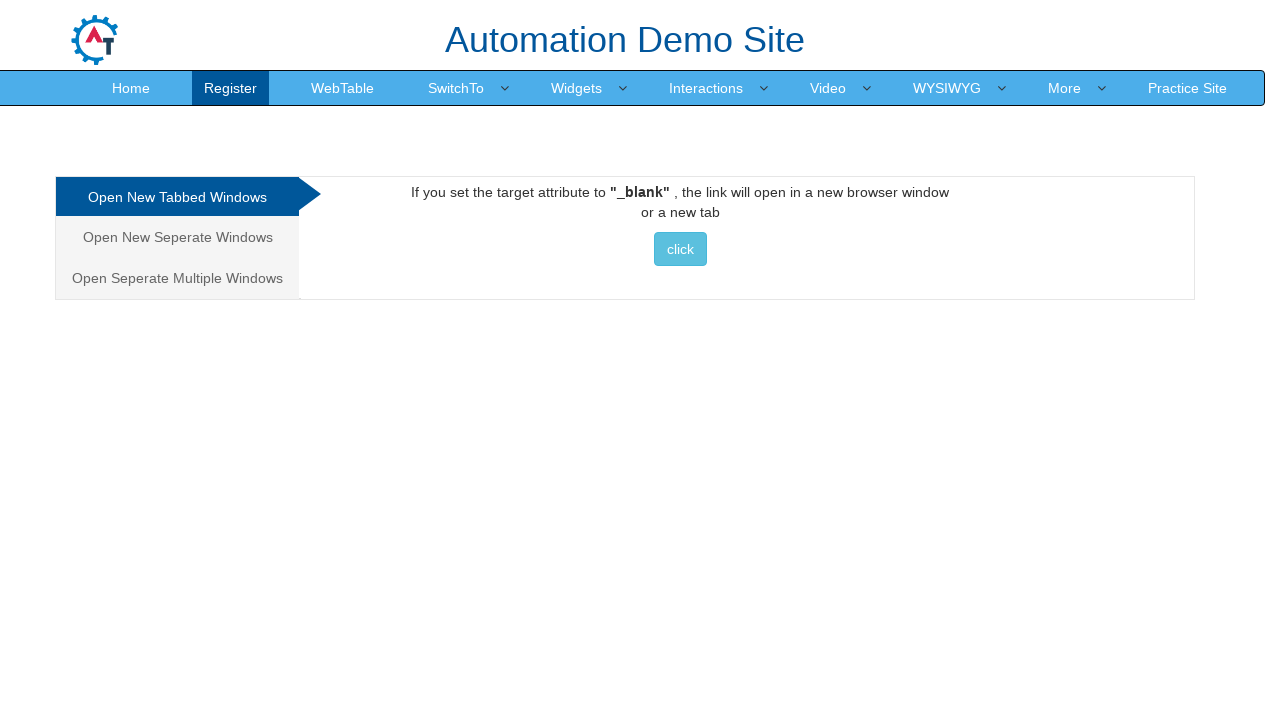

Scrolled left by 100px using JavaScript
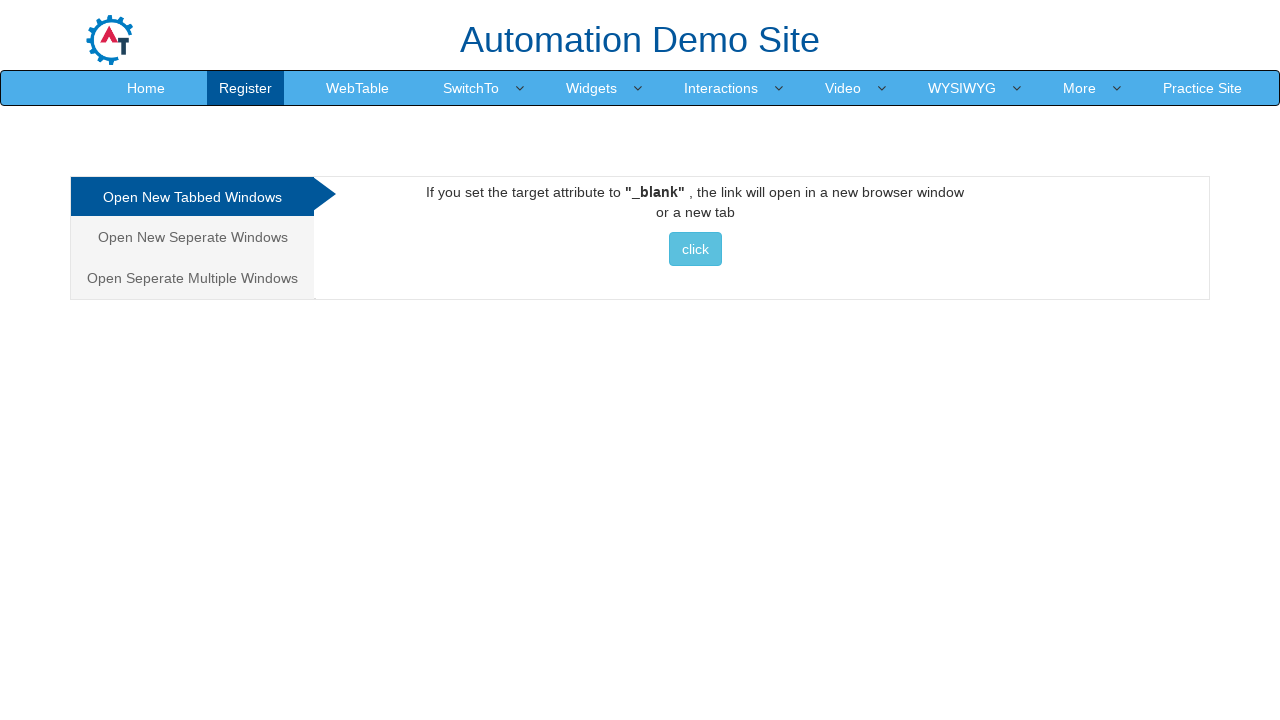

Waited 1 second after scrolling left
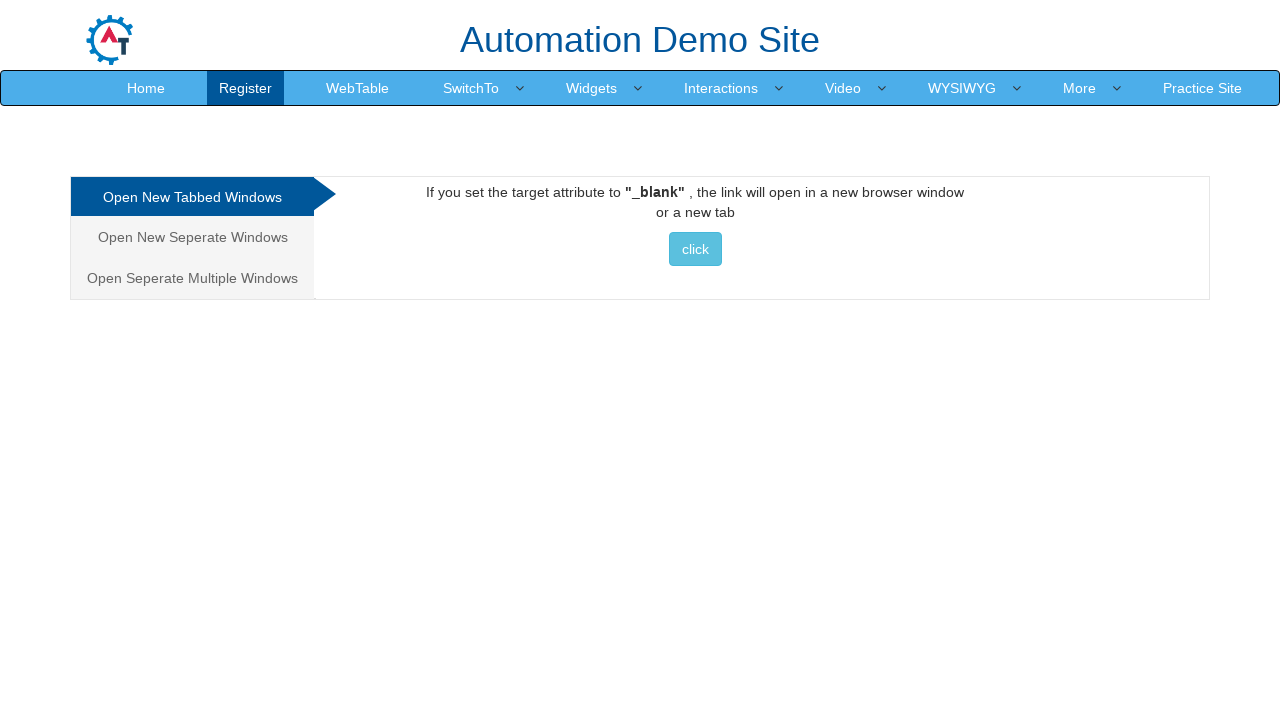

Scrolled left by 100px using JavaScript
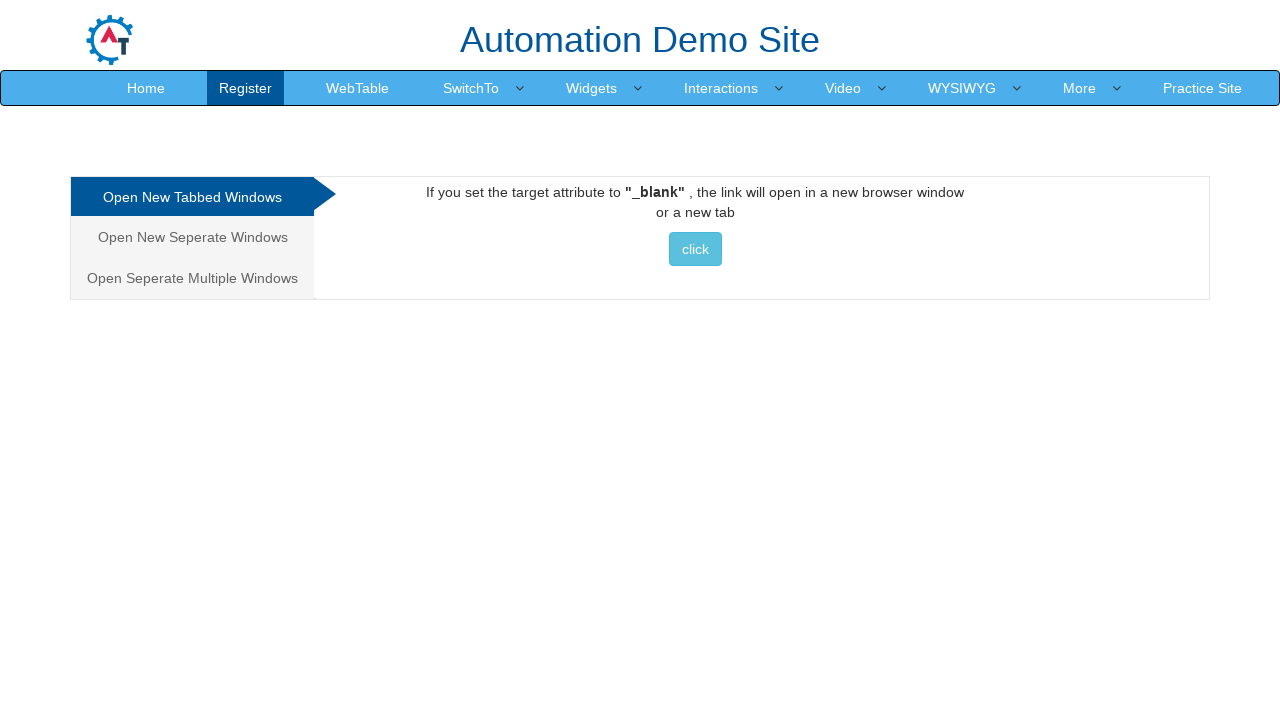

Waited 1 second after scrolling left
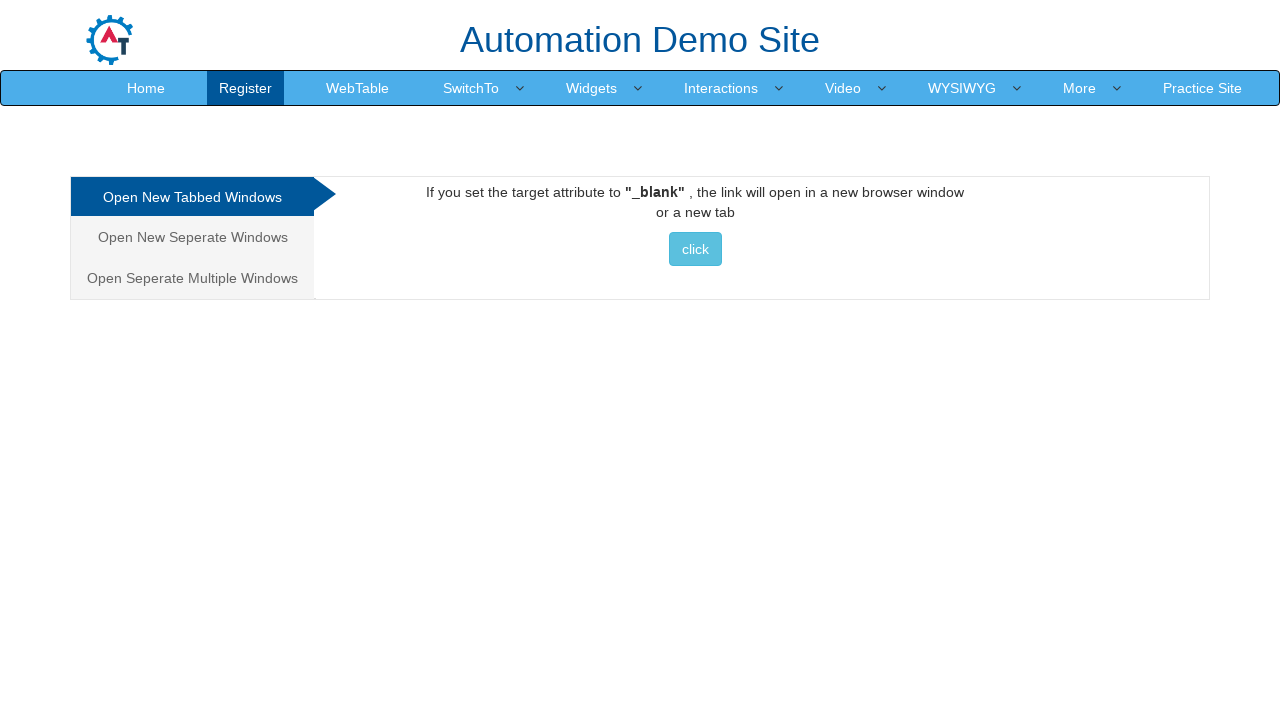

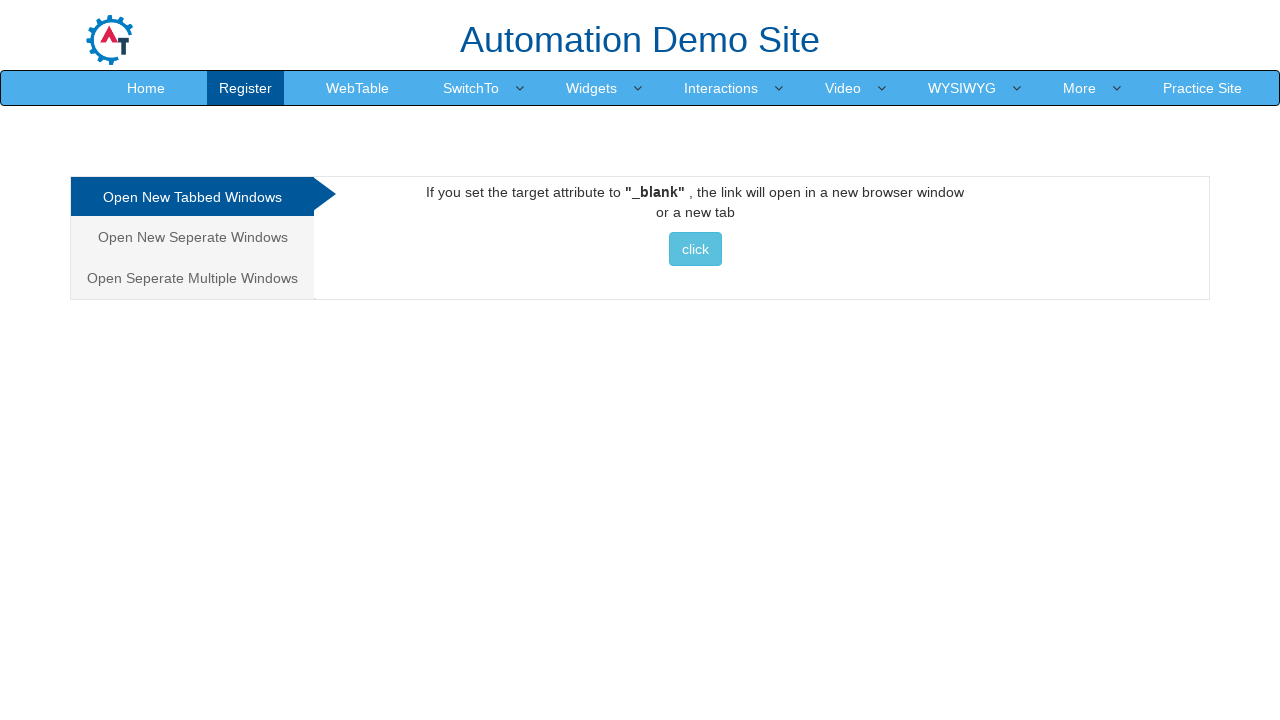